Tests navigation to Browse Languages page and verifies the table headers for Language and Author are displayed

Starting URL: http://www.99-bottles-of-beer.net/

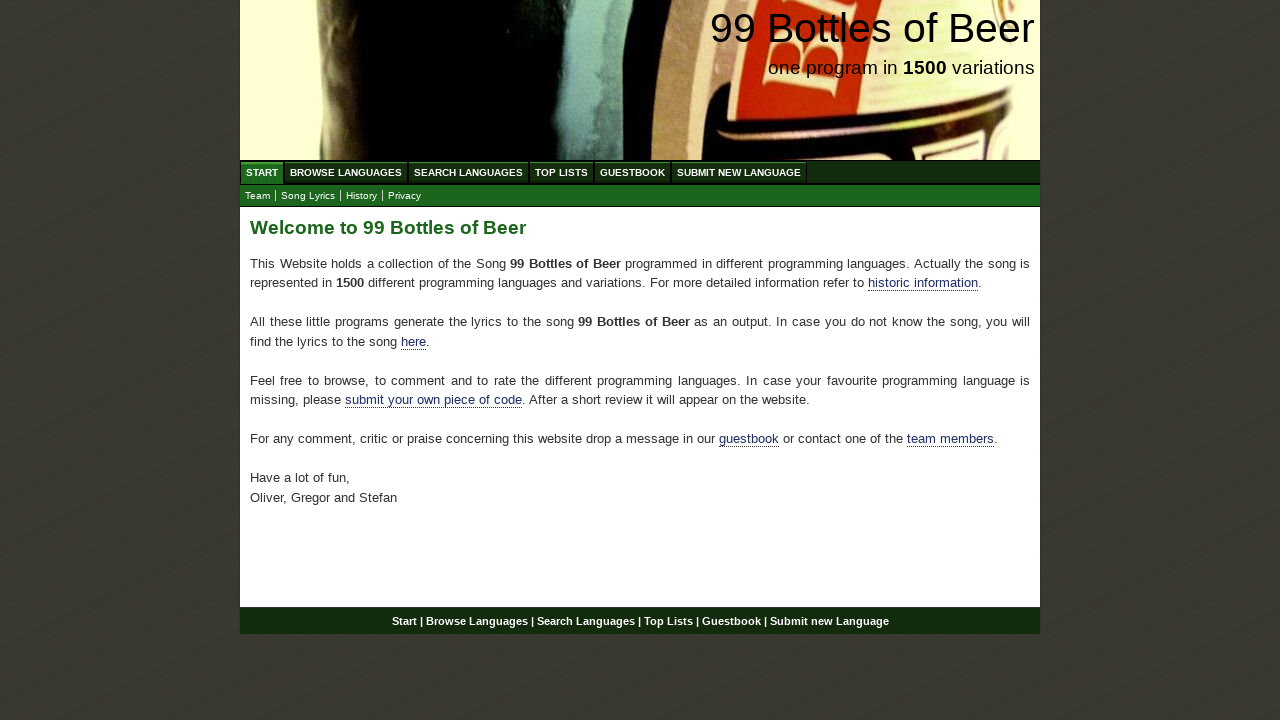

Clicked on Browse Languages link at (346, 172) on #navigation #menu li a[href='/abc.html']
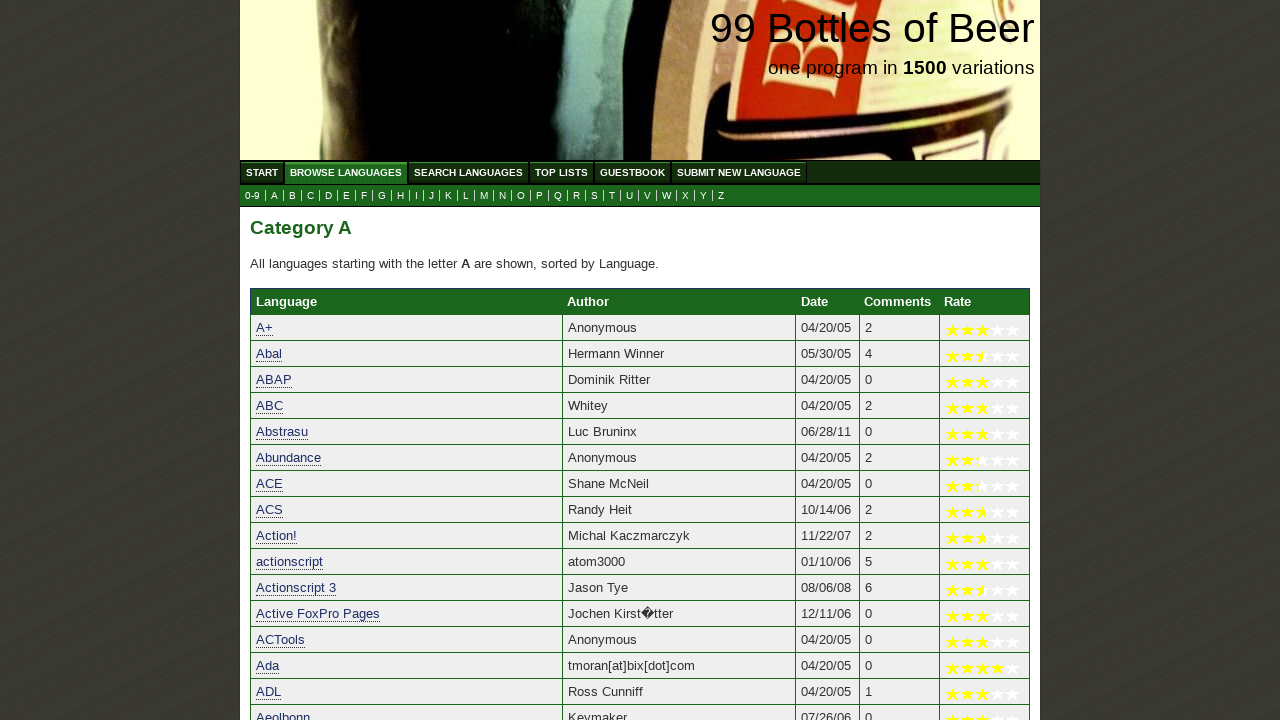

Verified Language header is displayed in table
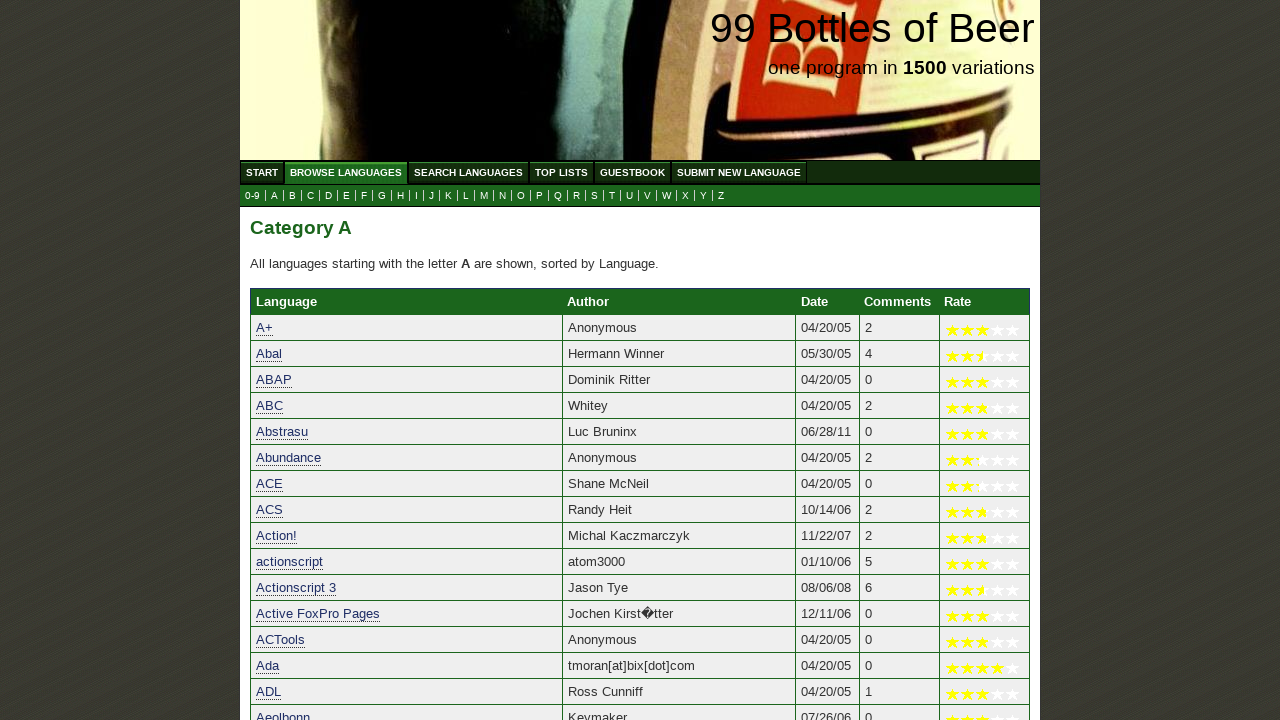

Verified Author header is displayed in table
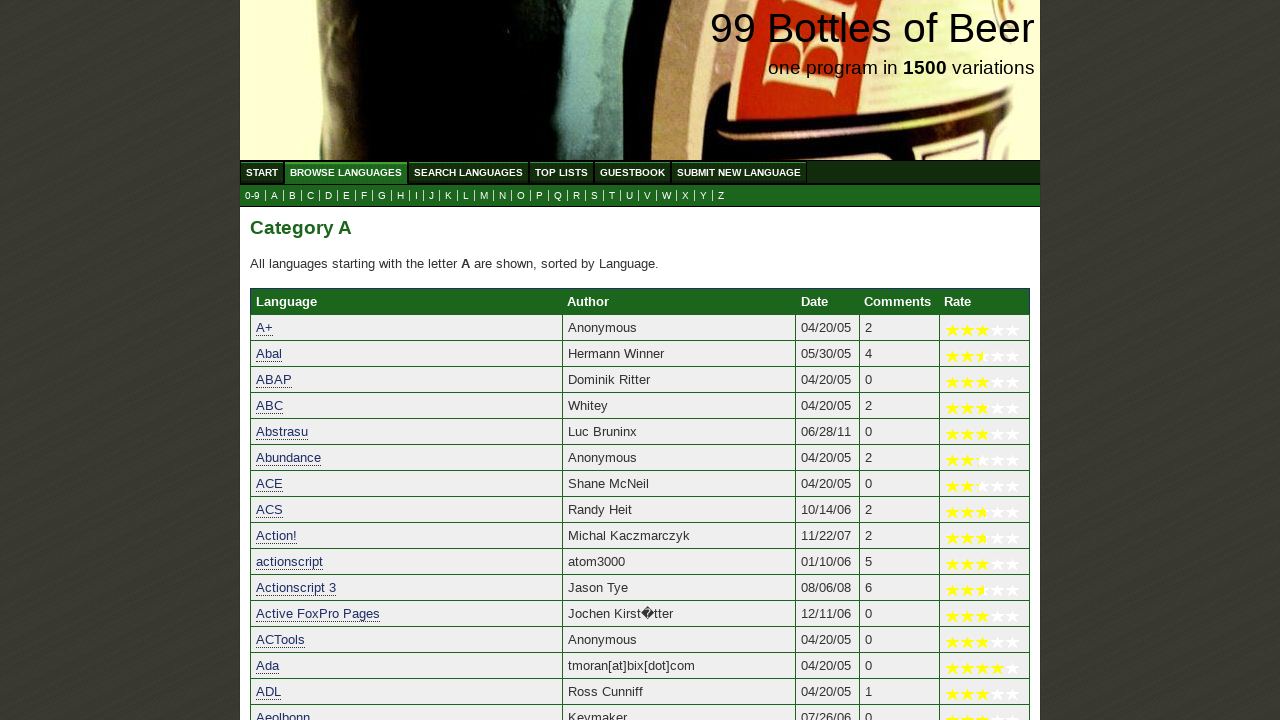

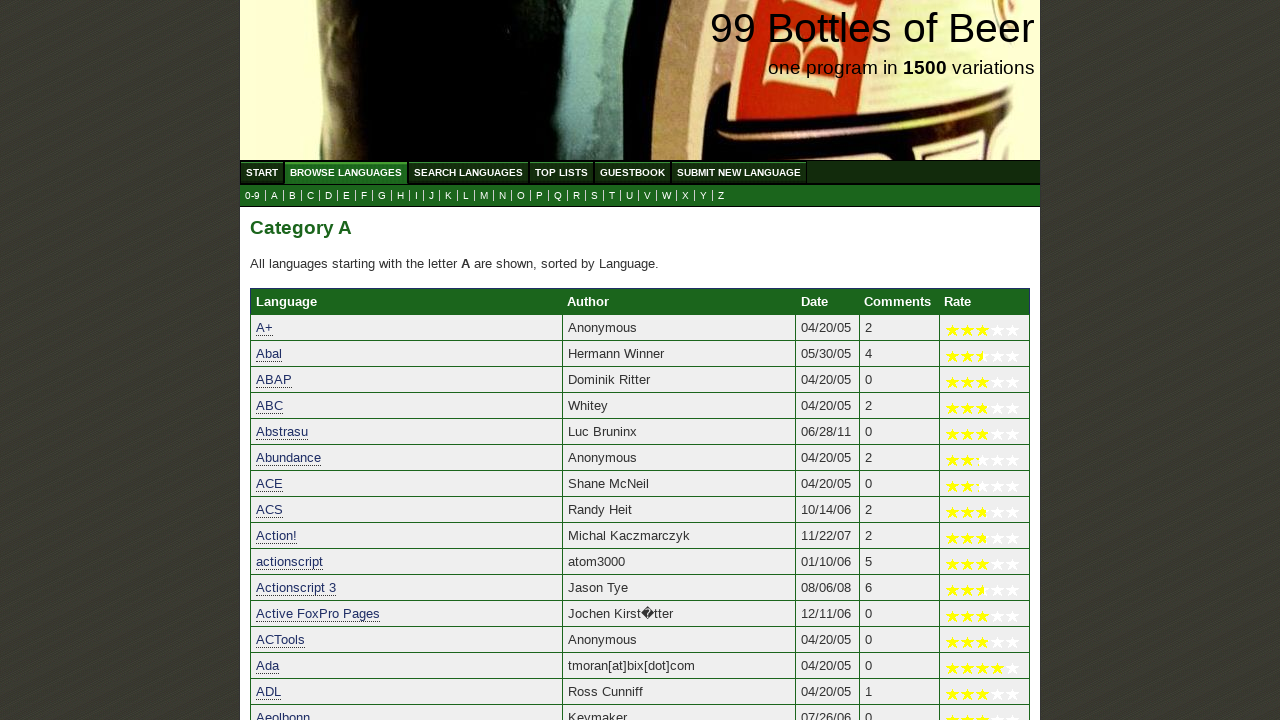